Navigates to a page with a large table and highlights a specific element by adding a red dashed border using JavaScript to visually identify the targeted element.

Starting URL: http://the-internet.herokuapp.com/large

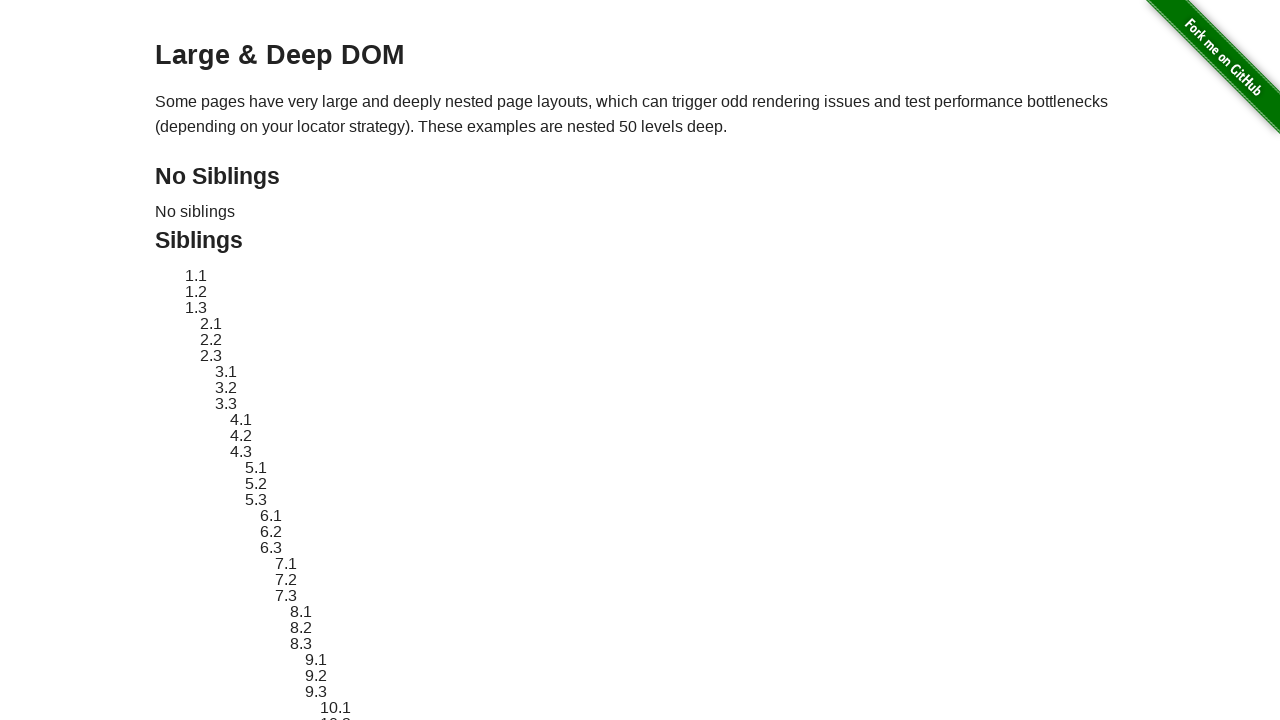

Navigated to large table page
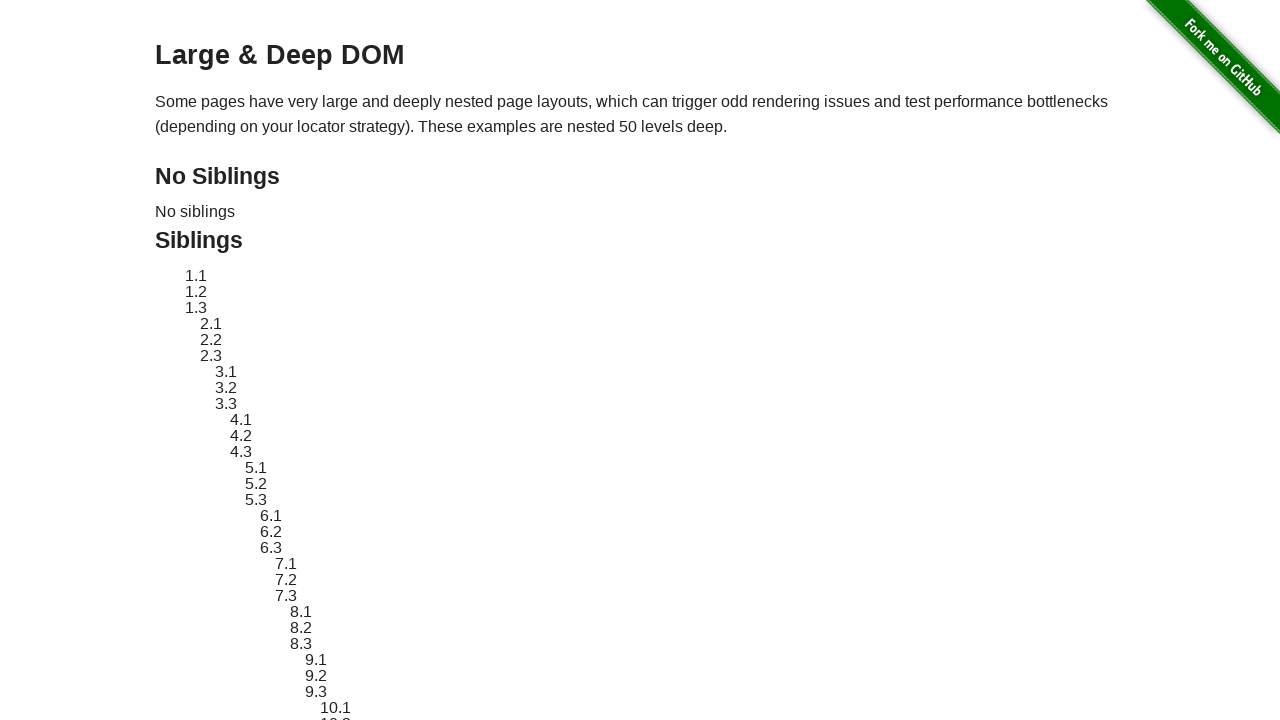

Target element #sibling-2.3 is present
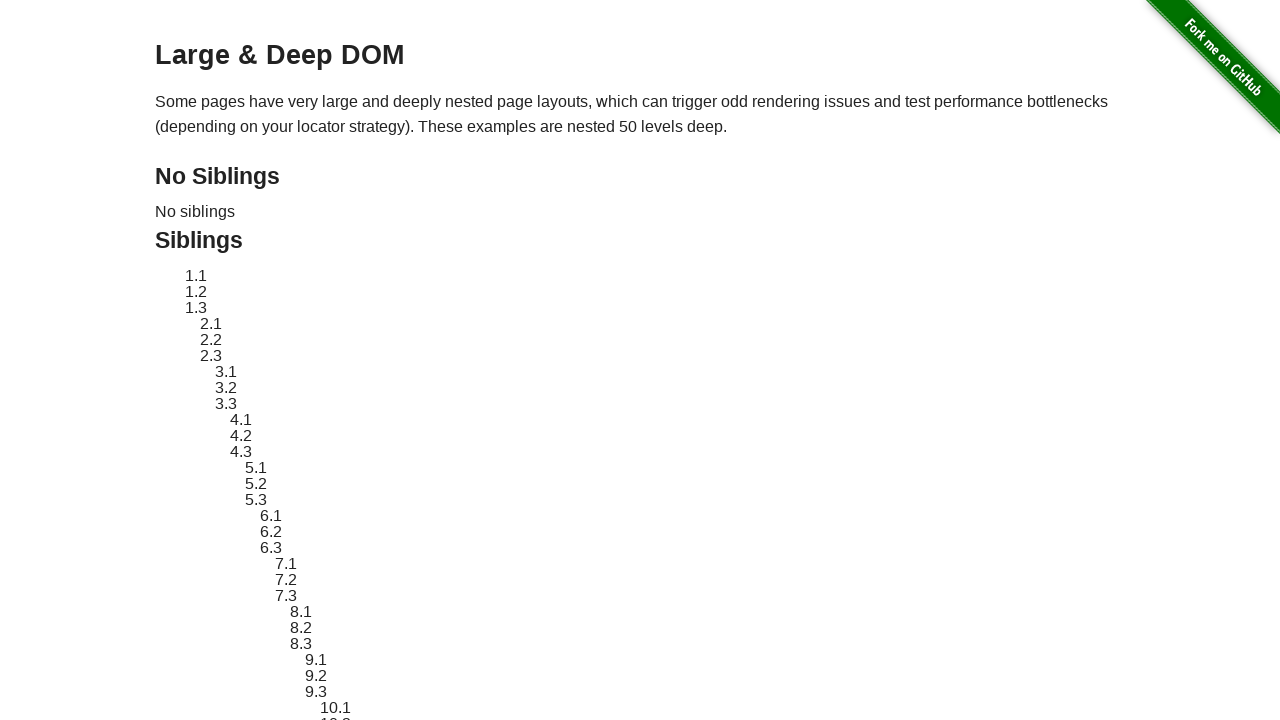

Located target element for highlighting
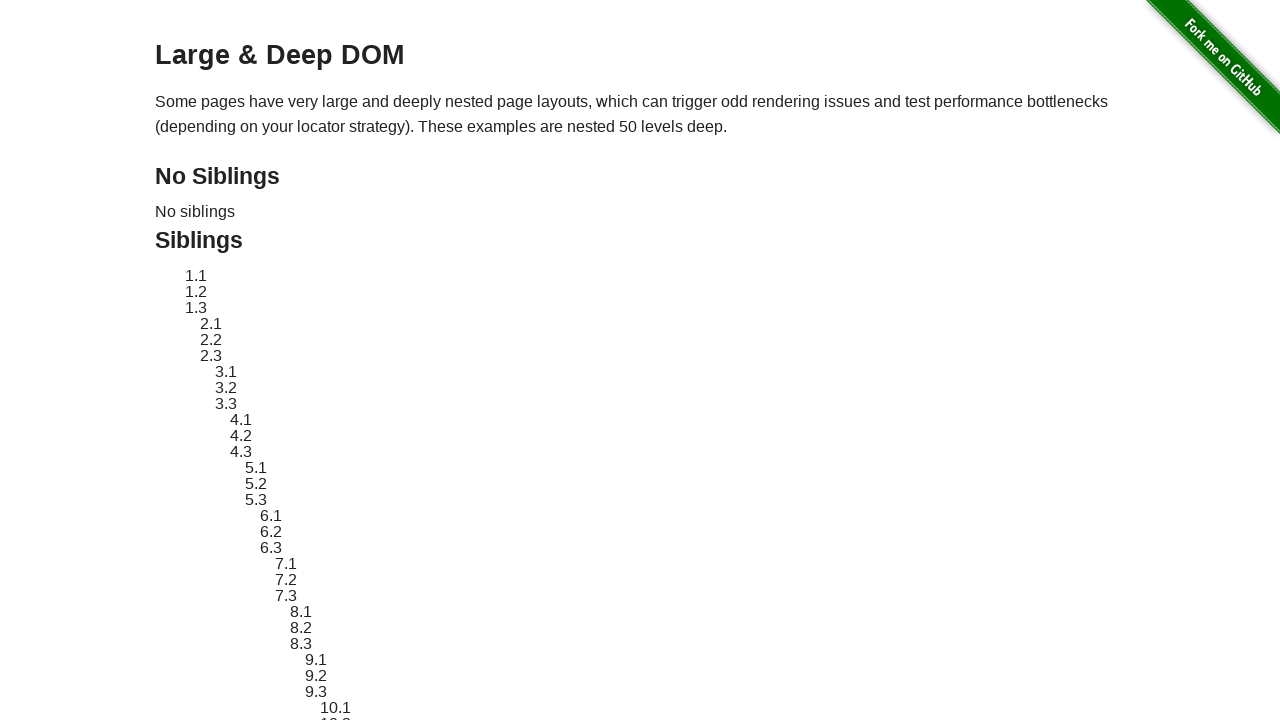

Stored original element style
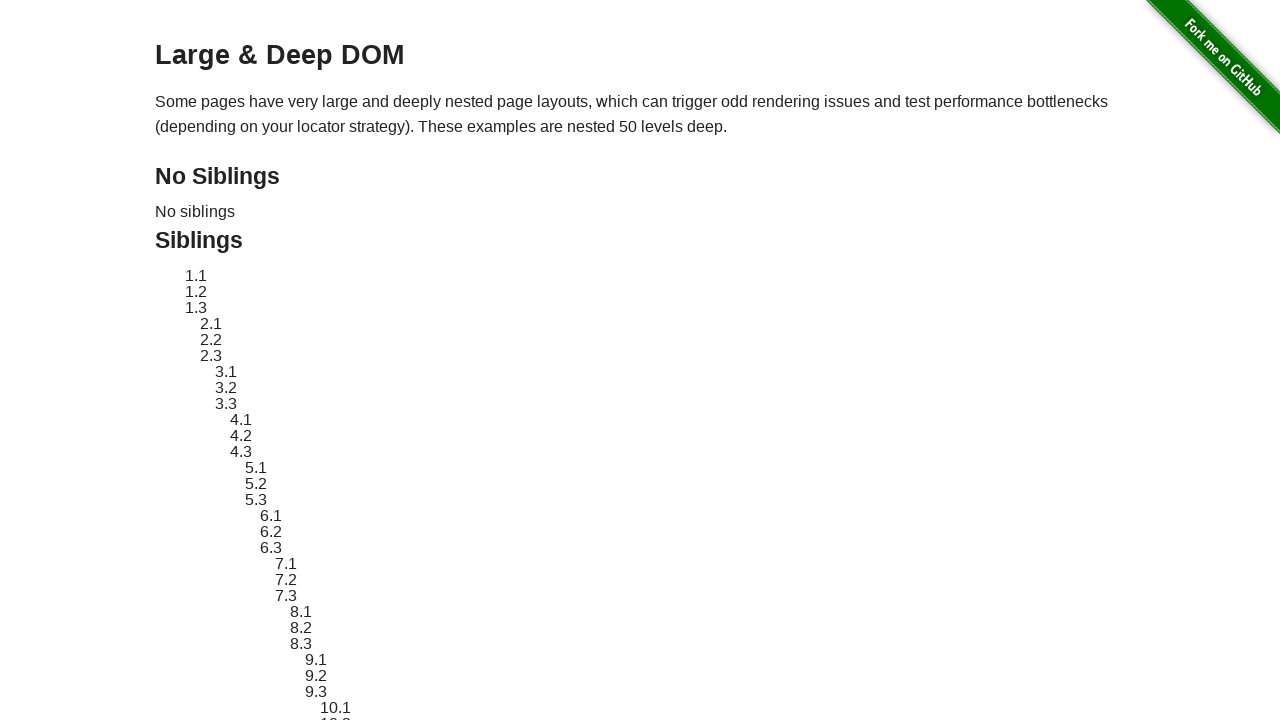

Applied red dashed border highlight to target element
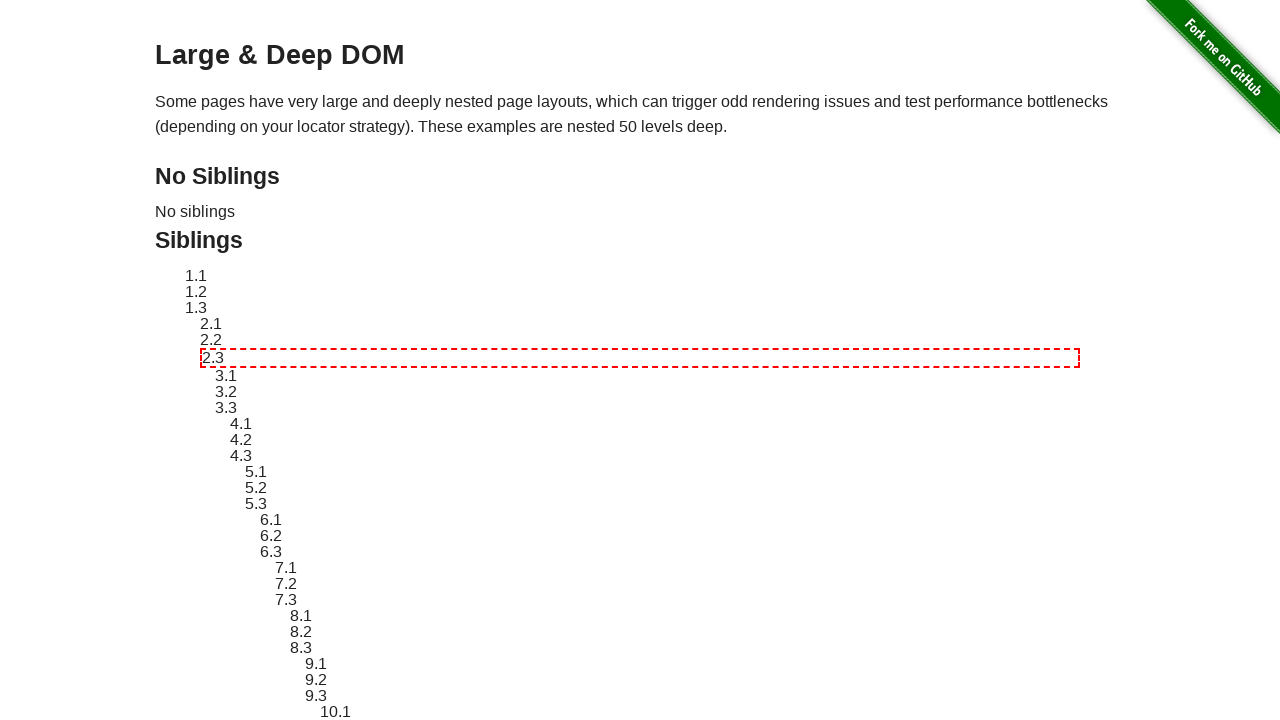

Waited 3 seconds to observe highlight effect
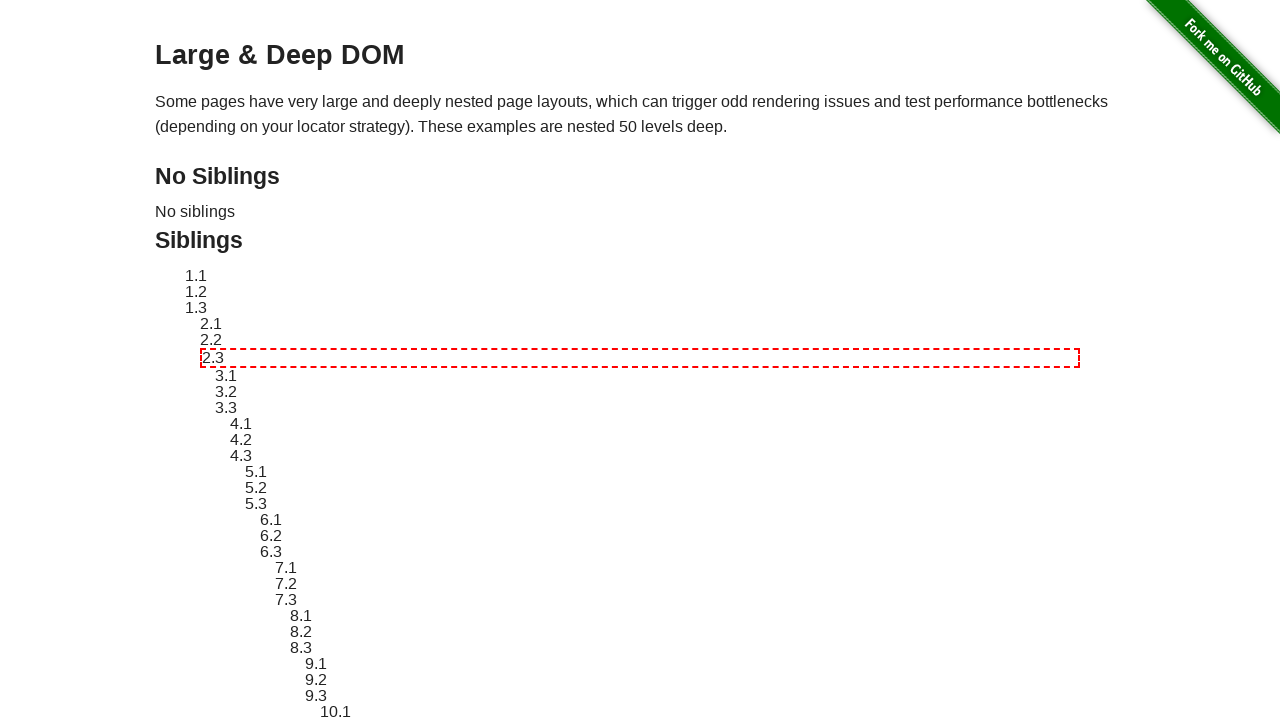

Reverted element style to original
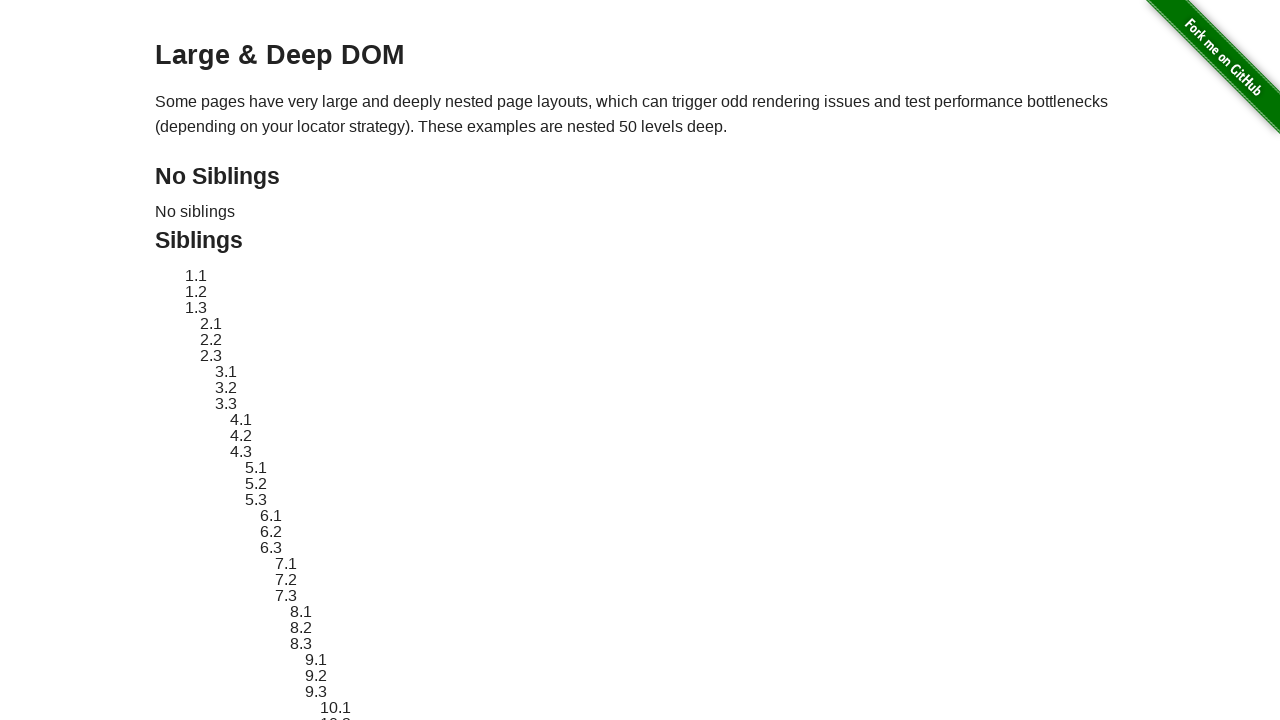

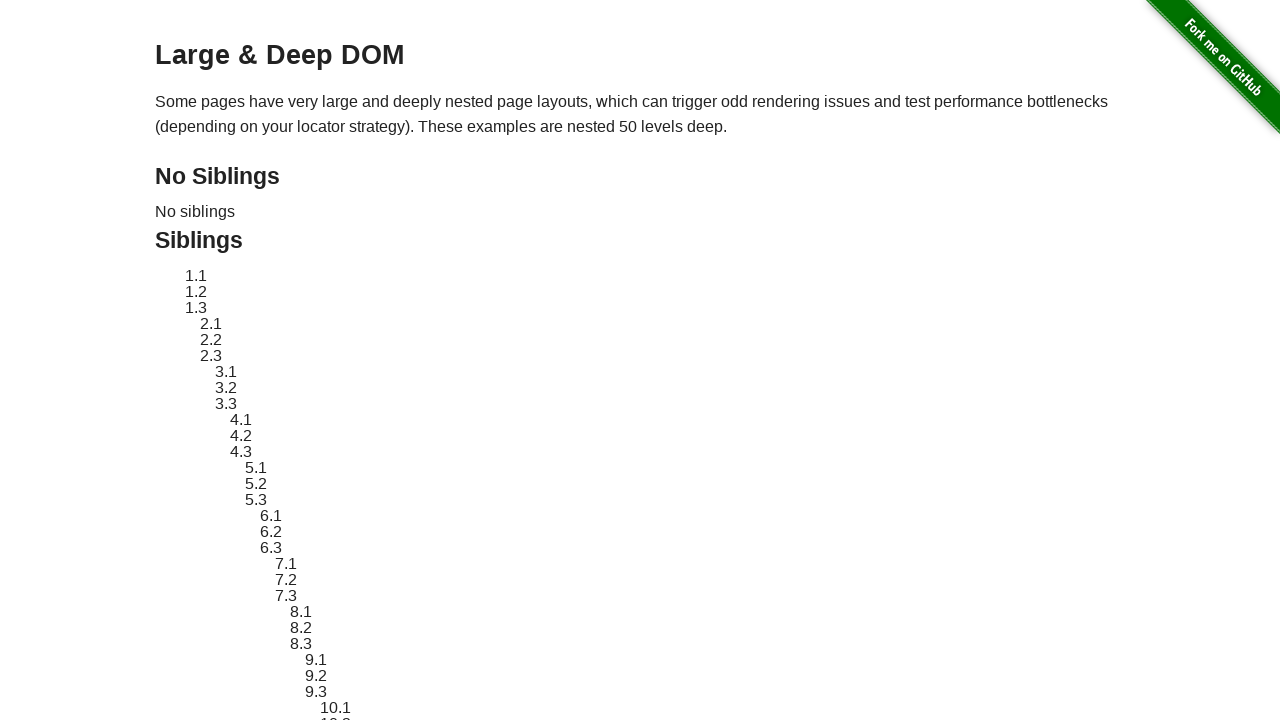